Tests passenger selection dropdown functionality by incrementing adults, children, and infants counters multiple times

Starting URL: https://rahulshettyacademy.com/dropdownsPractise/

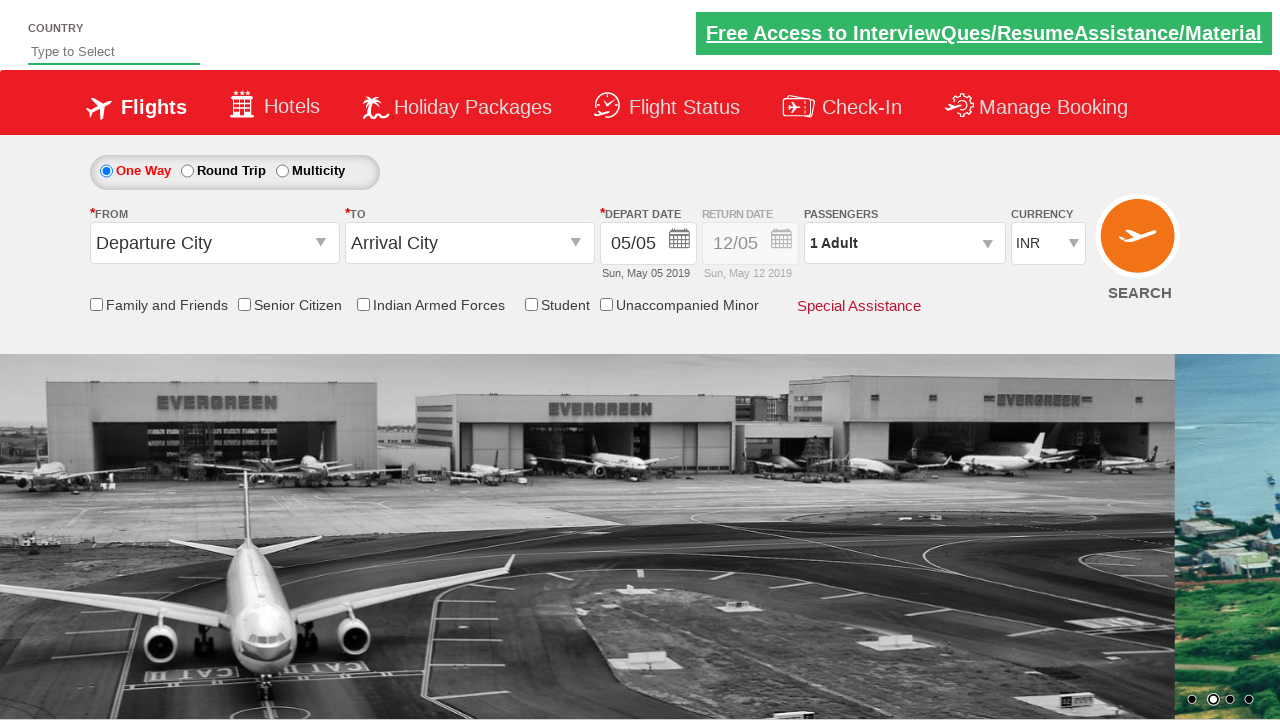

Clicked to open passenger selection dropdown at (904, 243) on #divpaxinfo
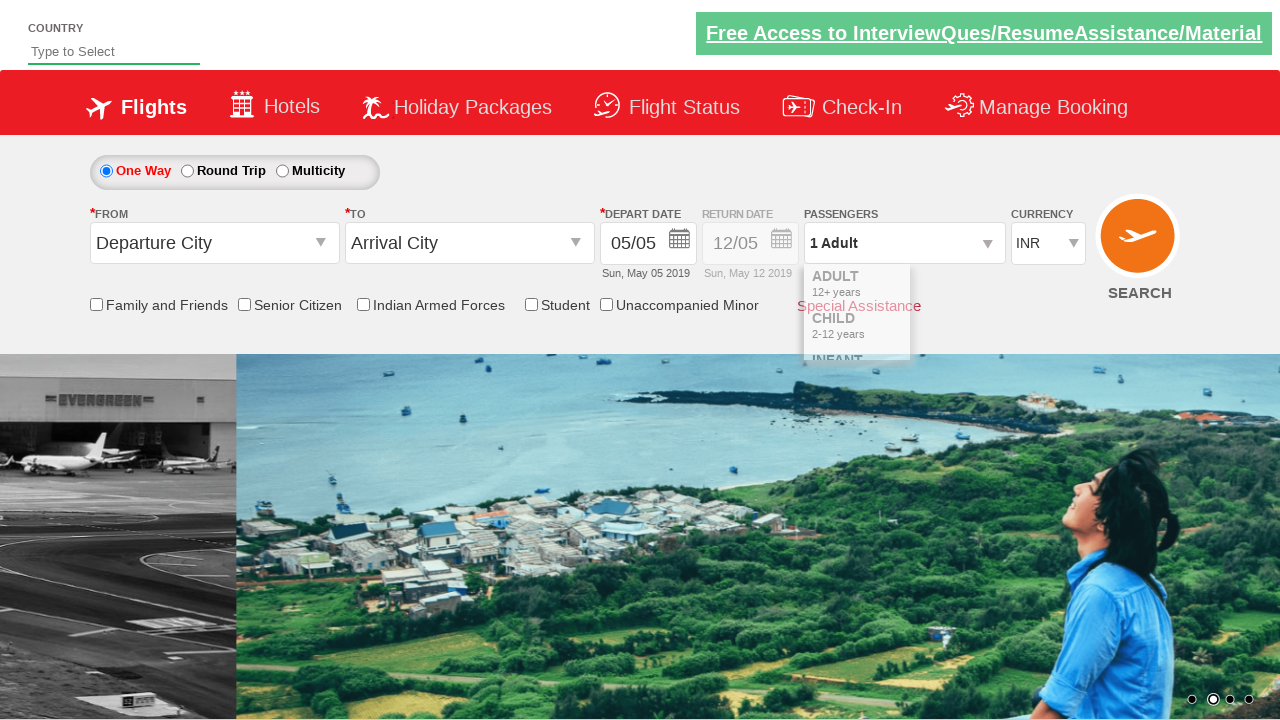

Waited for dropdown to become visible
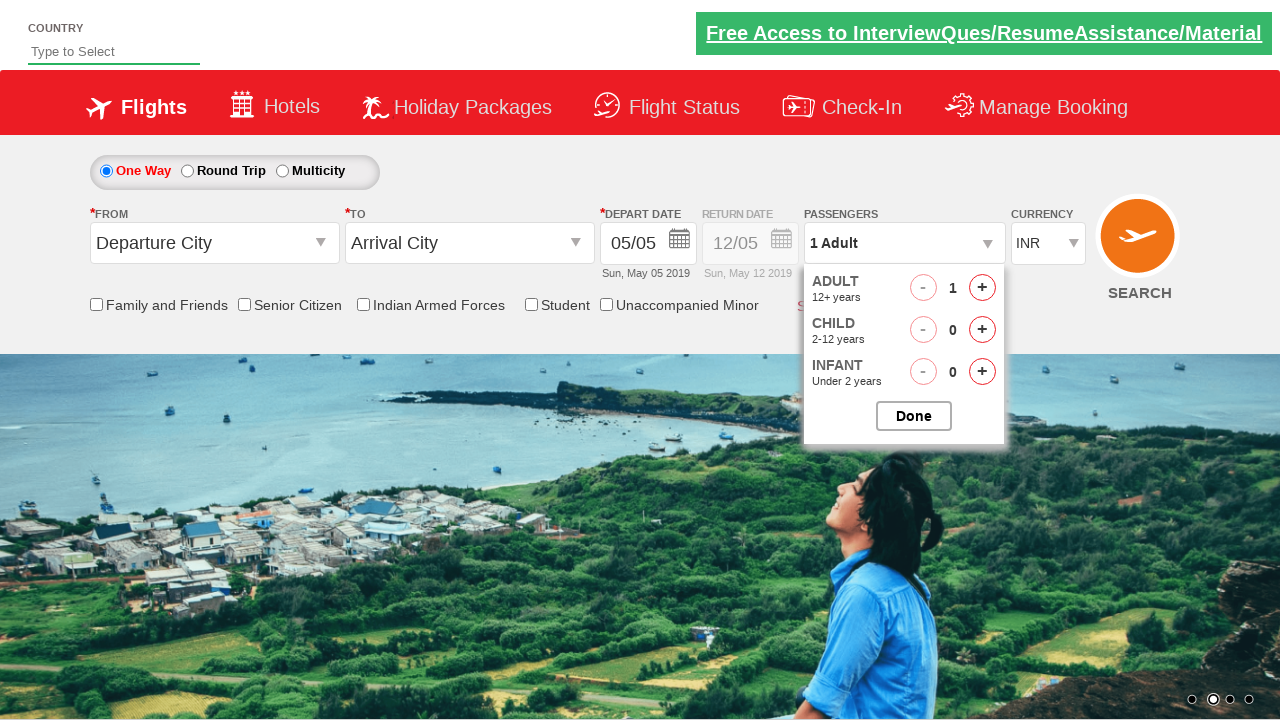

Incremented adult count (iteration 1/3) at (982, 288) on #hrefIncAdt
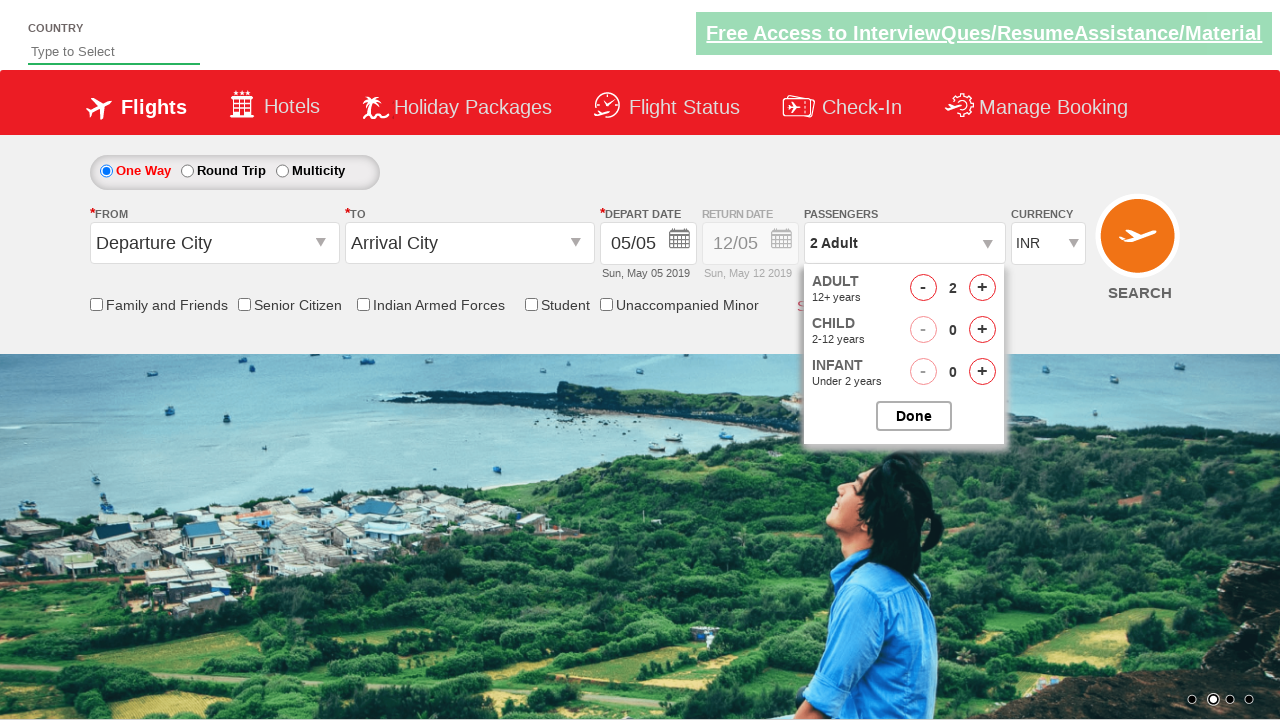

Incremented adult count (iteration 2/3) at (982, 288) on #hrefIncAdt
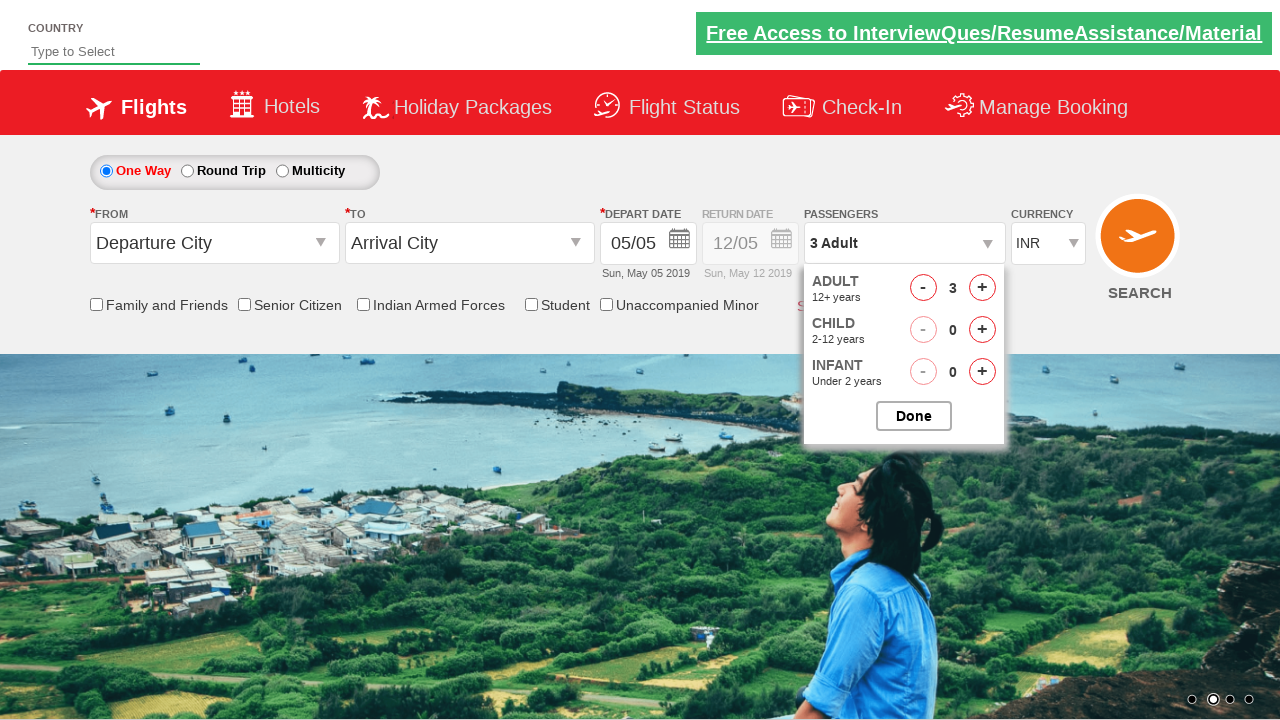

Incremented adult count (iteration 3/3) at (982, 288) on #hrefIncAdt
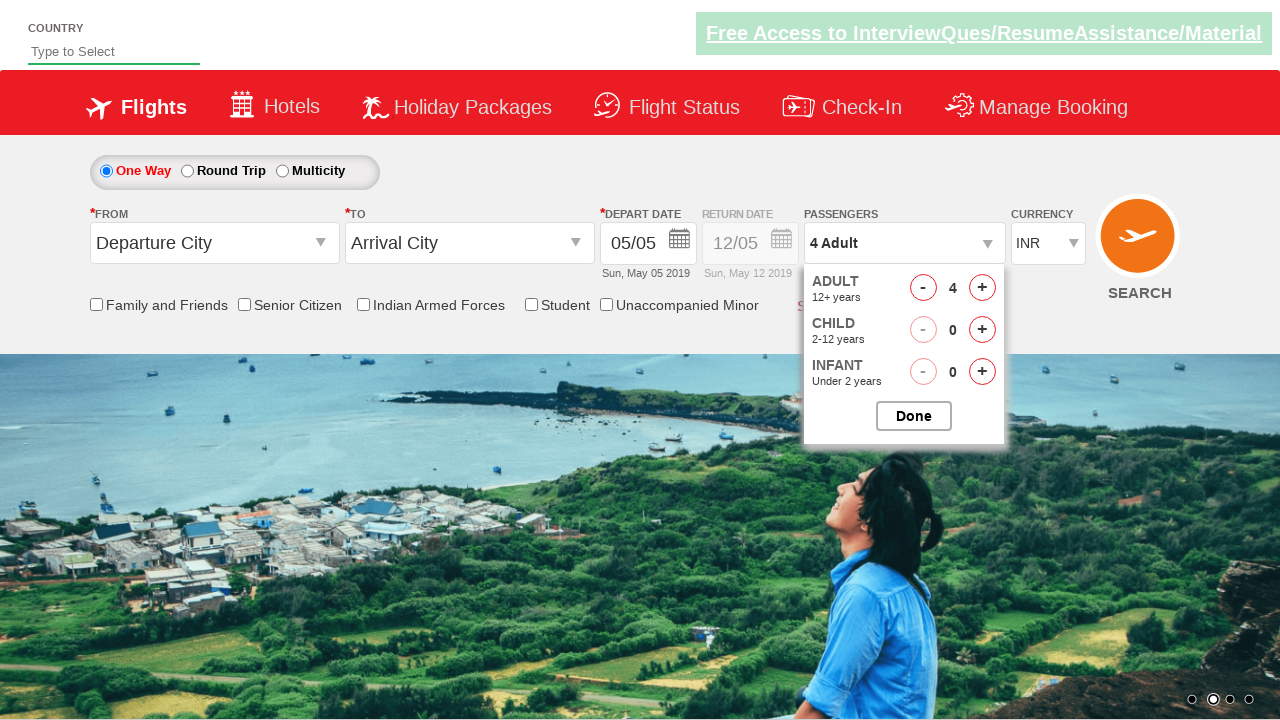

Incremented children count (iteration 1/4) at (982, 330) on #hrefIncChd
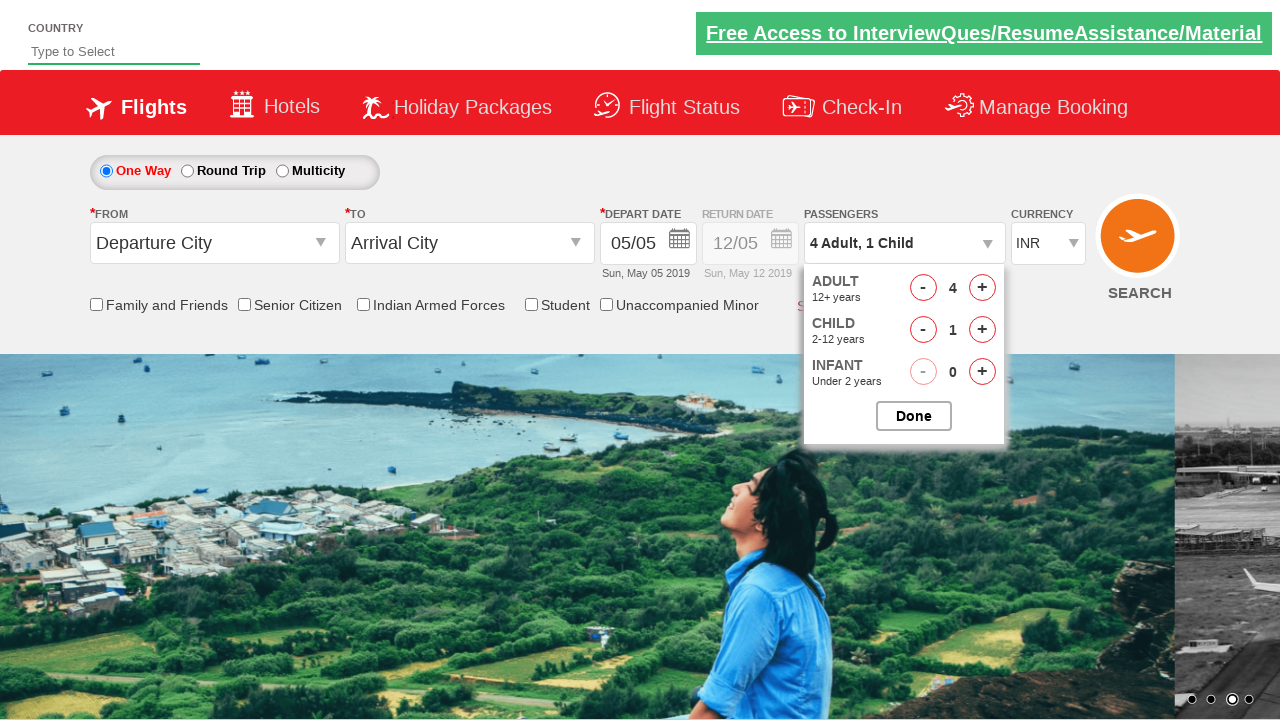

Incremented children count (iteration 2/4) at (982, 330) on #hrefIncChd
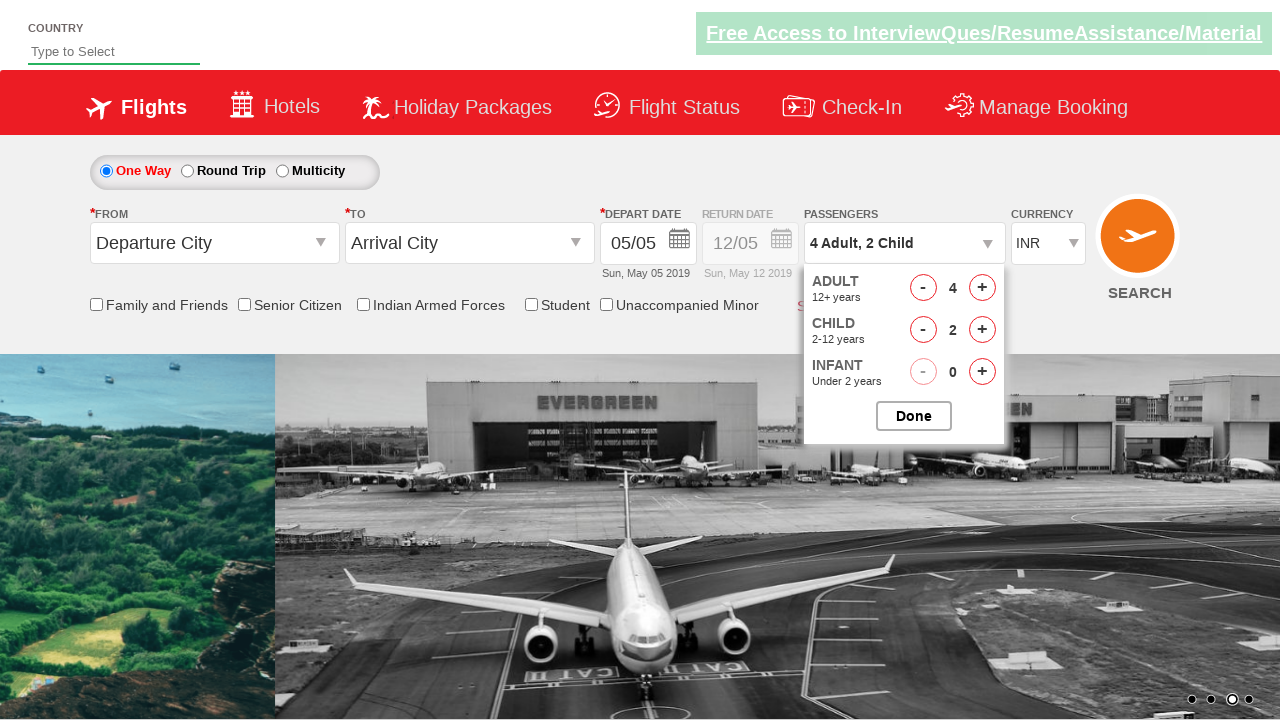

Incremented children count (iteration 3/4) at (982, 330) on #hrefIncChd
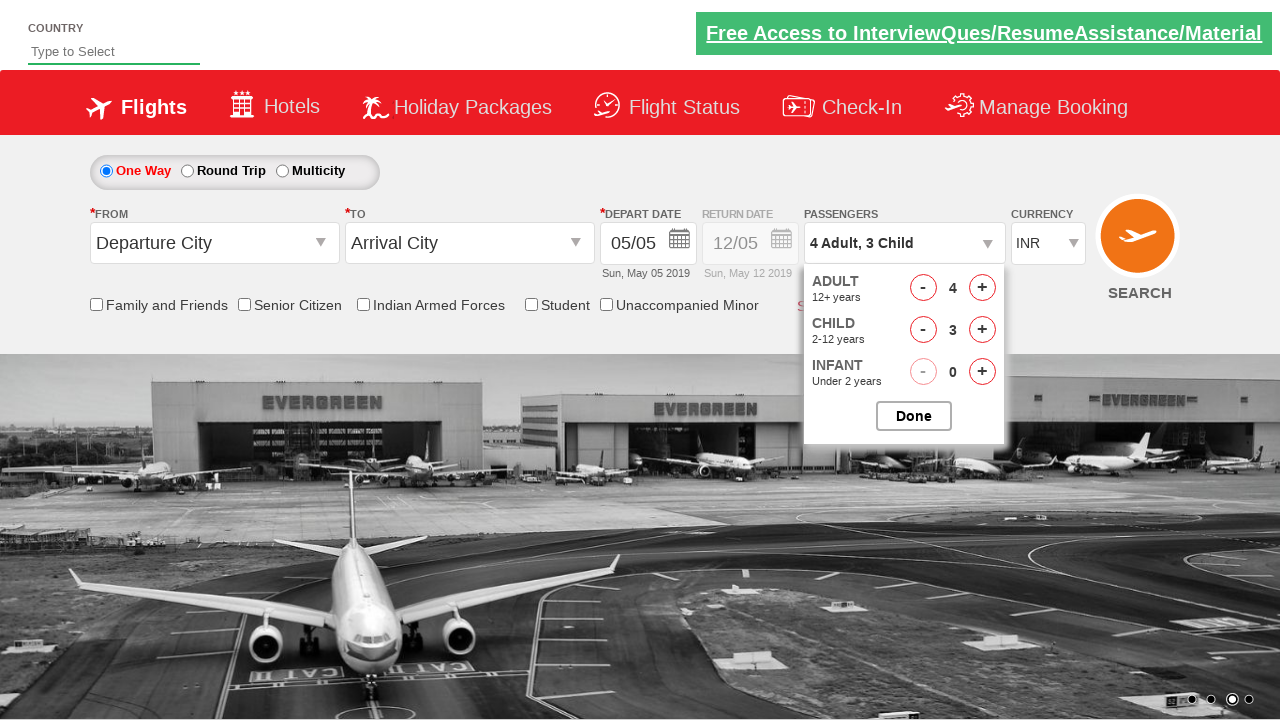

Incremented children count (iteration 4/4) at (982, 330) on #hrefIncChd
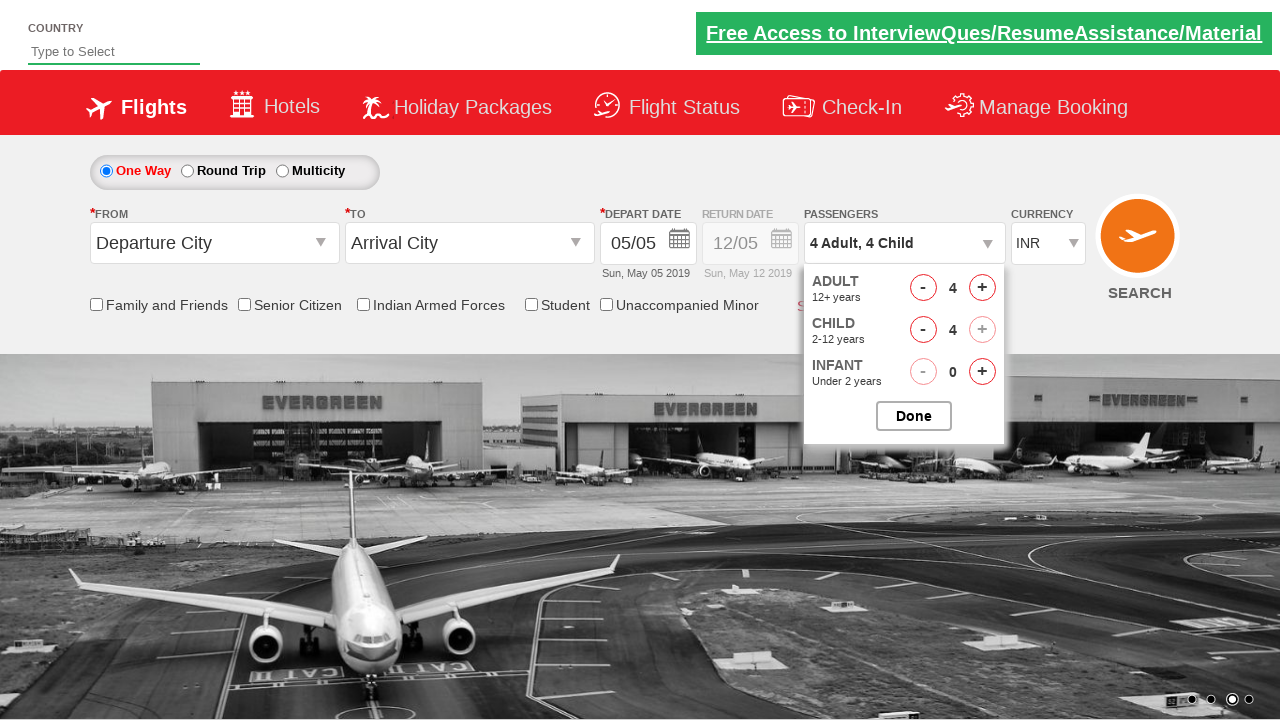

Incremented infant count (iteration 1/2) at (982, 372) on #hrefIncInf
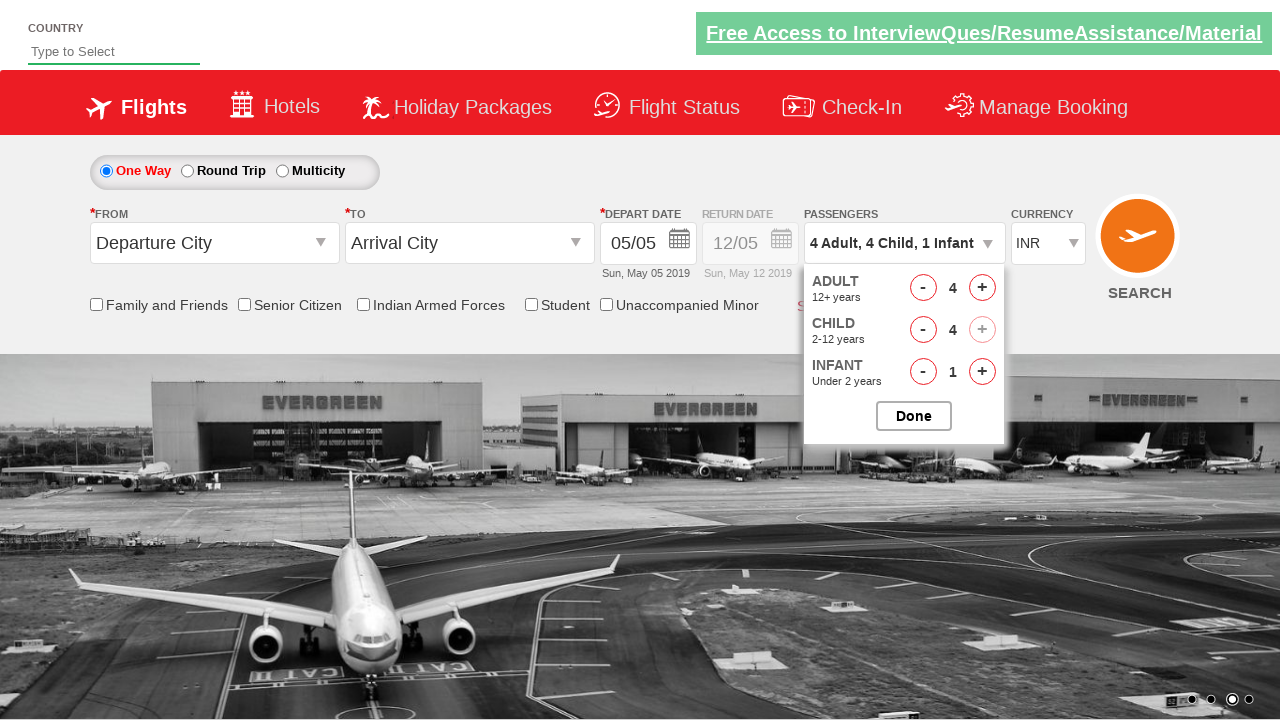

Incremented infant count (iteration 2/2) at (982, 372) on #hrefIncInf
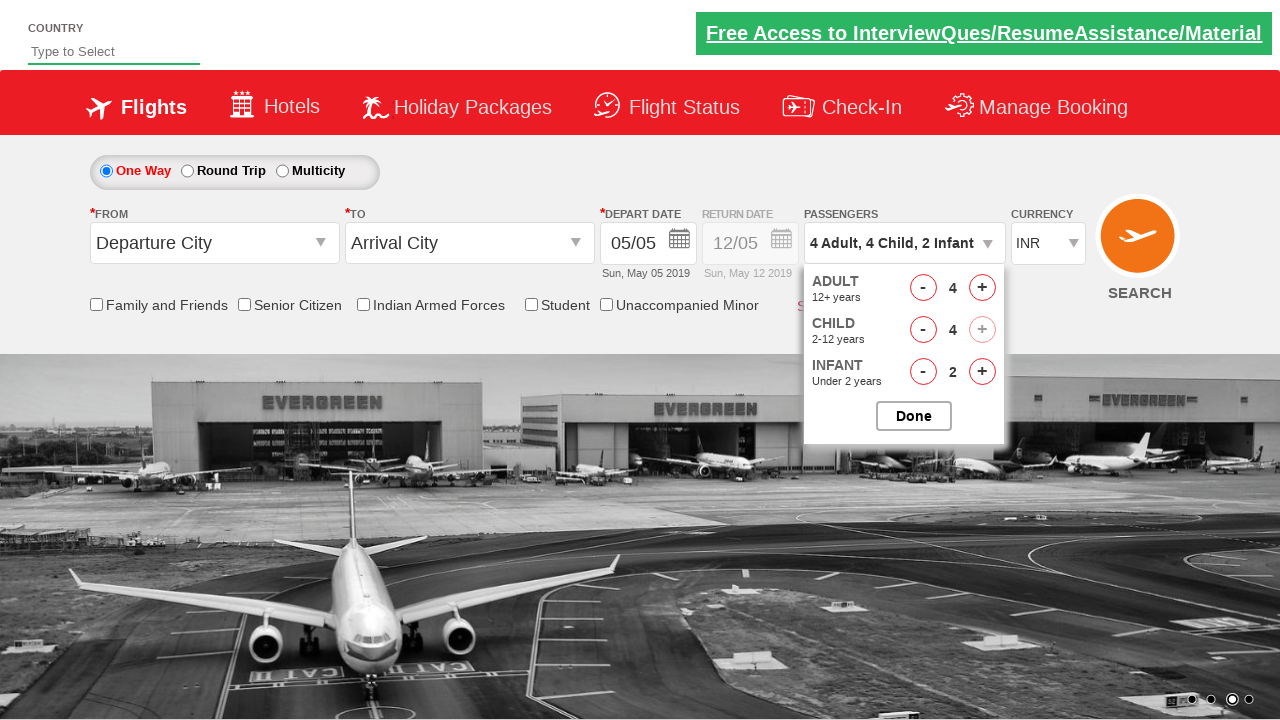

Closed passenger selection dropdown at (914, 416) on #btnclosepaxoption
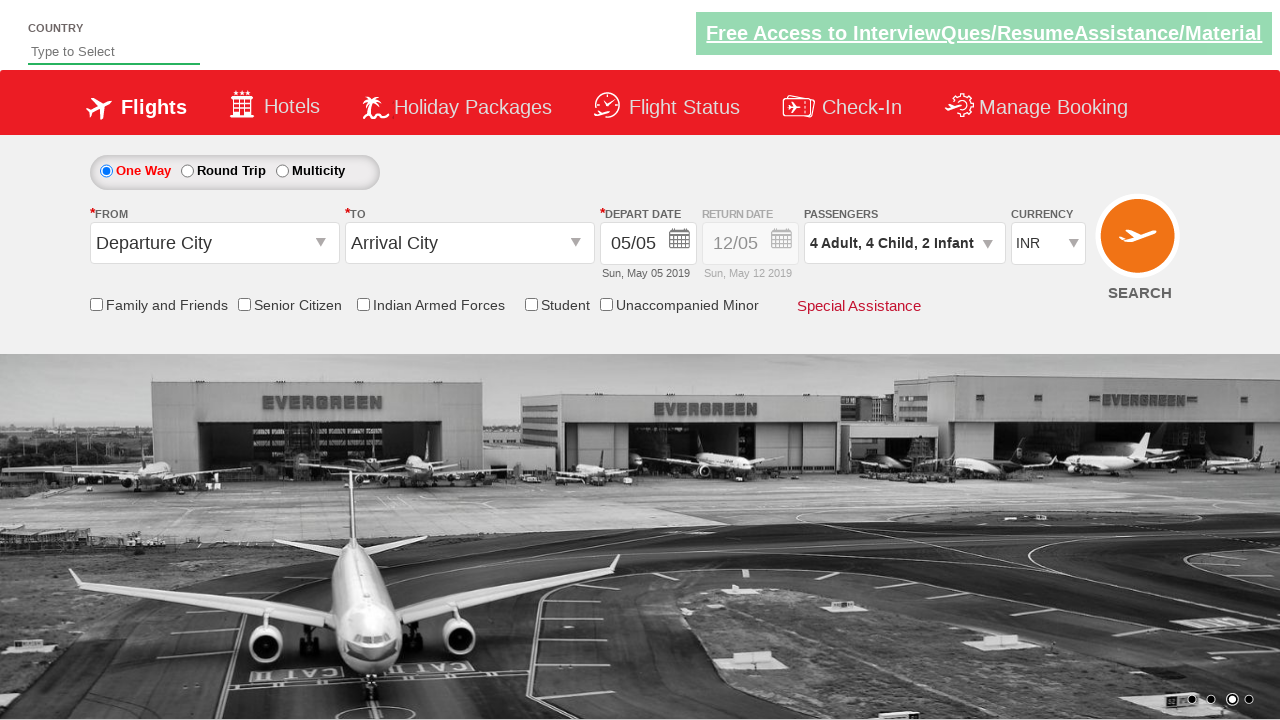

Verified final passenger count is displayed
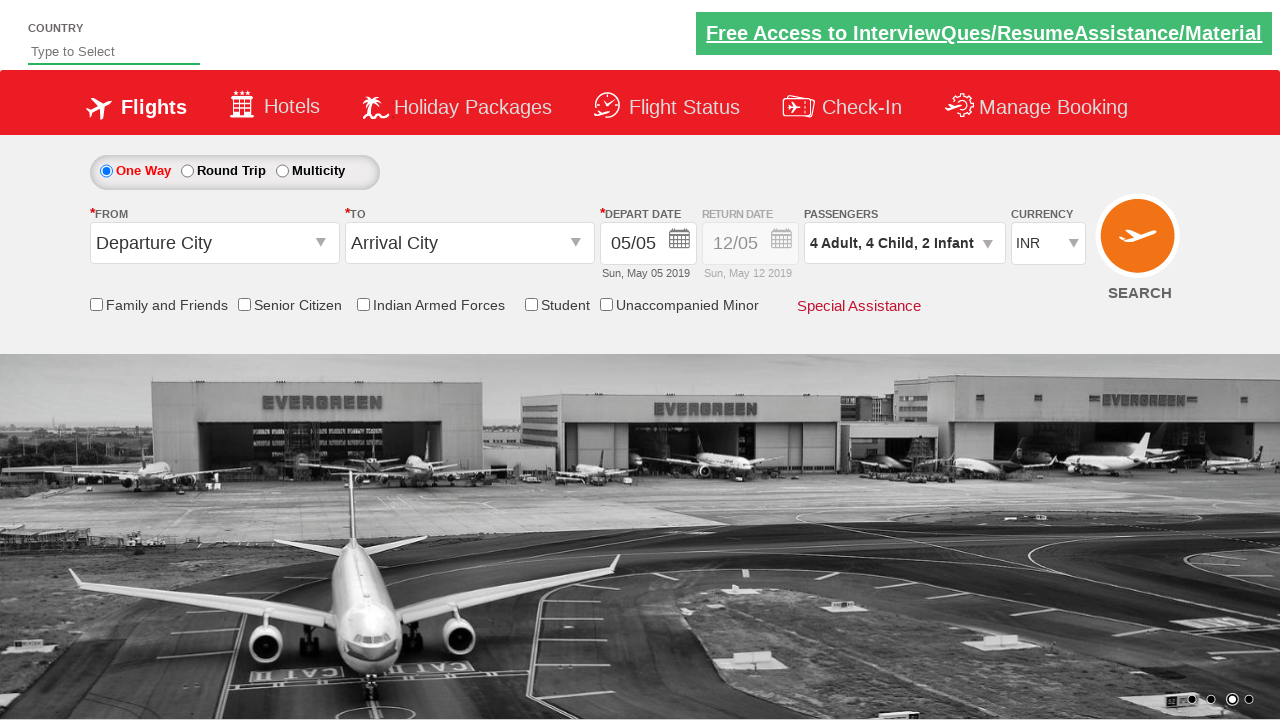

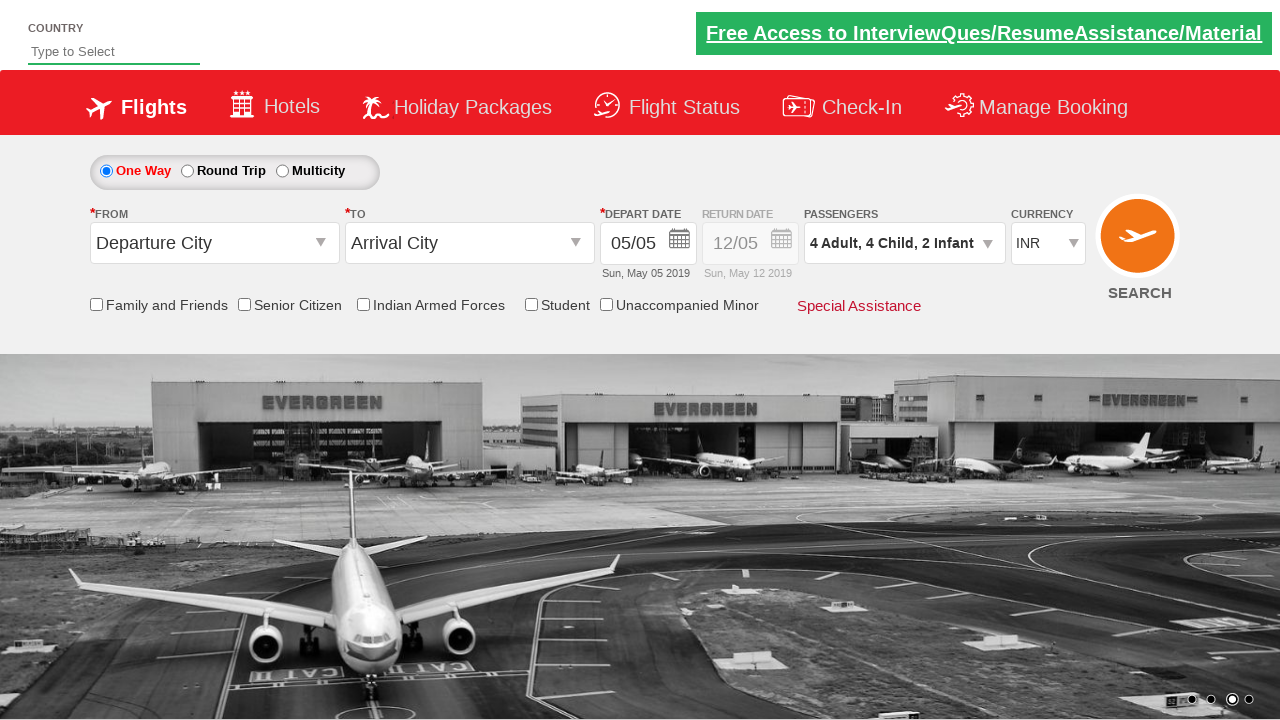